Tests search functionality with an invalid/uncommon search term

Starting URL: https://www.jcpenney.com

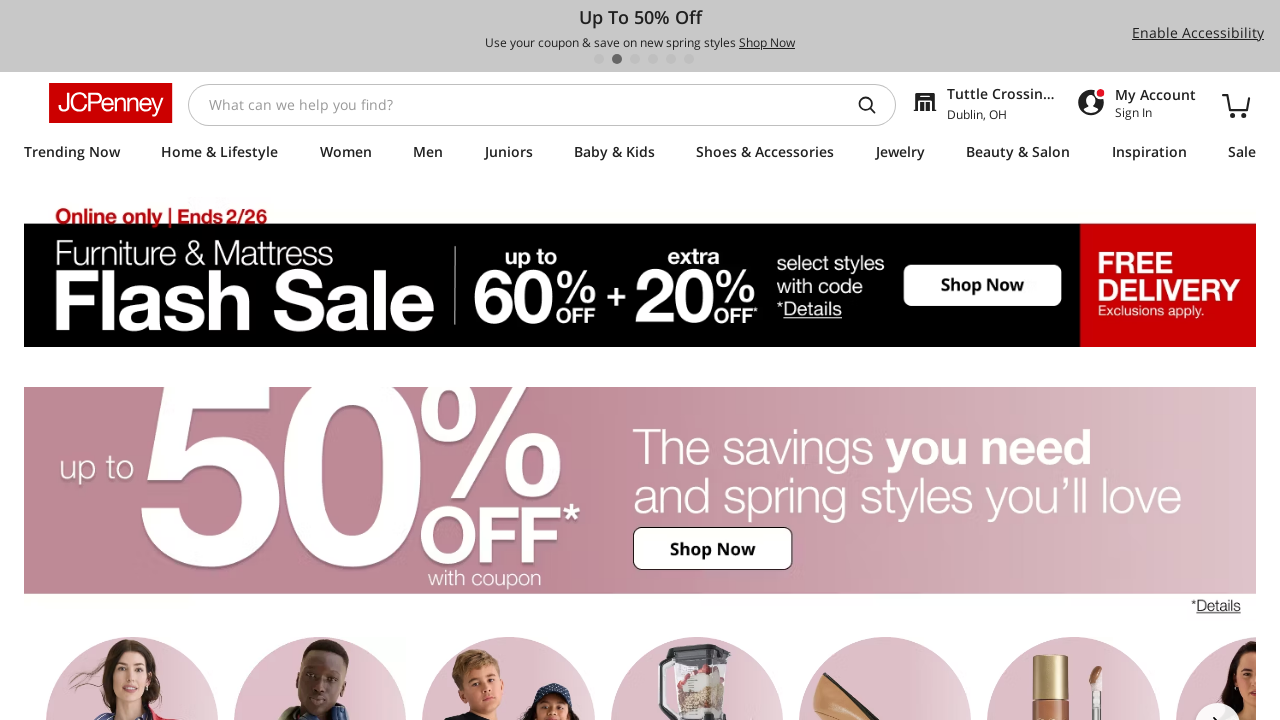

Filled search box with invalid product term 'medicine' on xpath=//*[@id="searchInputId"]
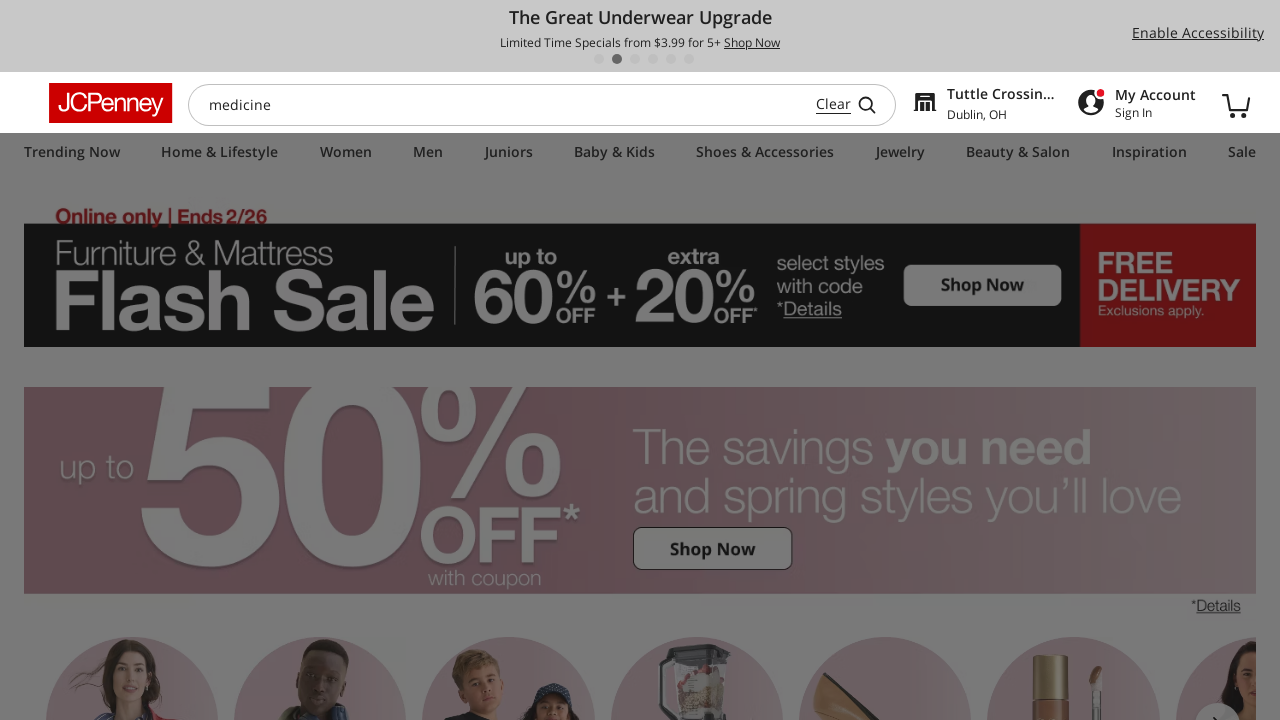

Clicked search button to search for invalid product at (875, 104) on xpath=//*[@id="typeaheadInputContainer"]/div/button
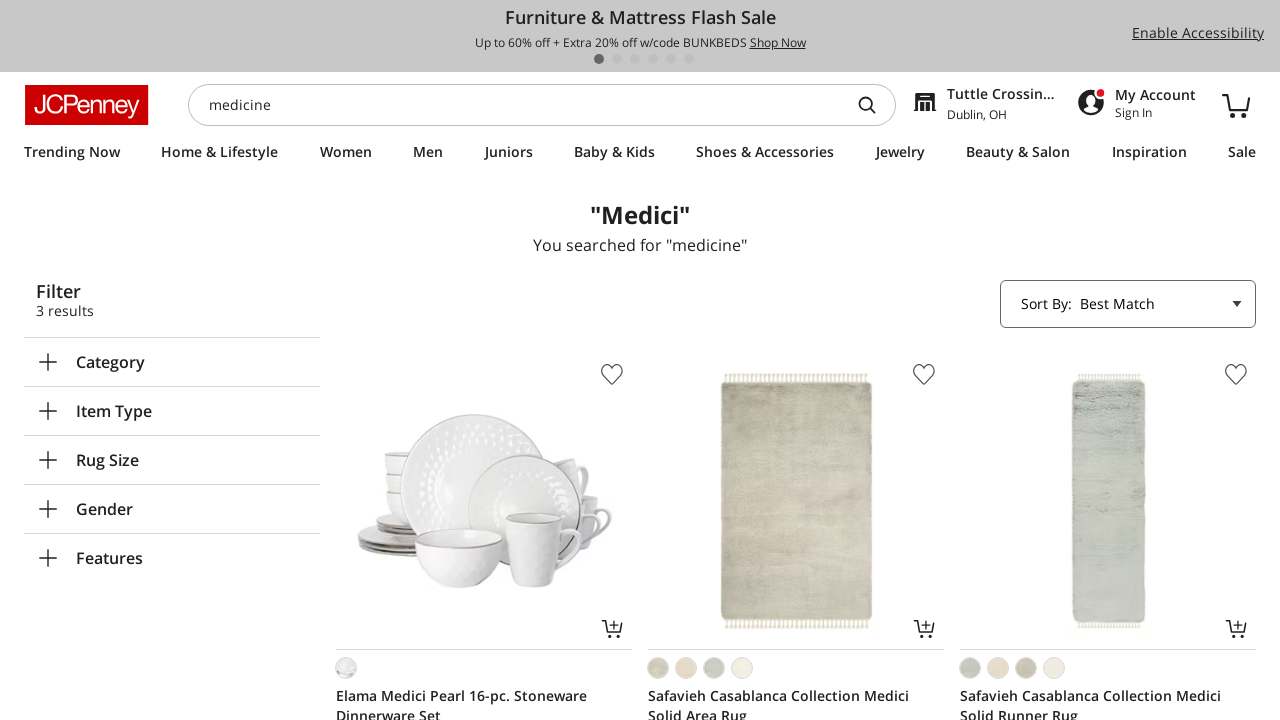

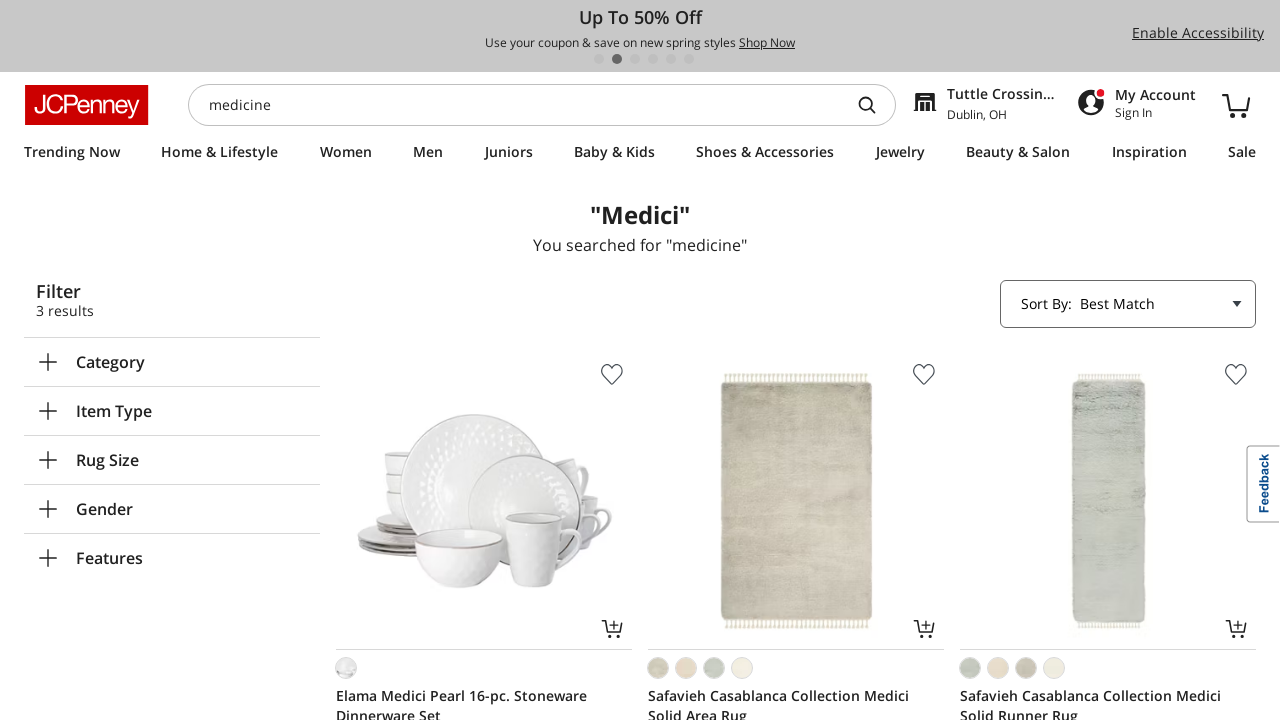